Tests that product names are consistent between the GreenKart landing page and offers page by searching for a product on both pages and comparing the extracted names.

Starting URL: https://rahulshettyacademy.com/seleniumPractise/#/

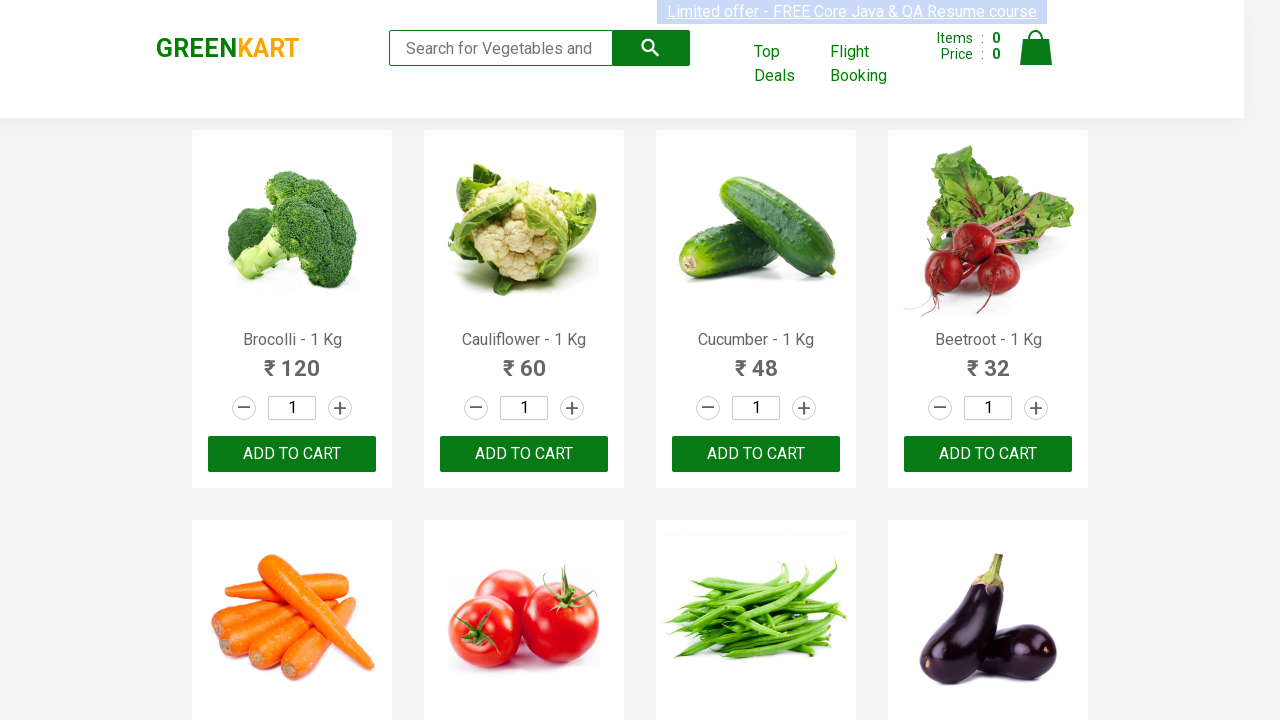

Filled search field with 'Tom' on landing page on input[type='search']
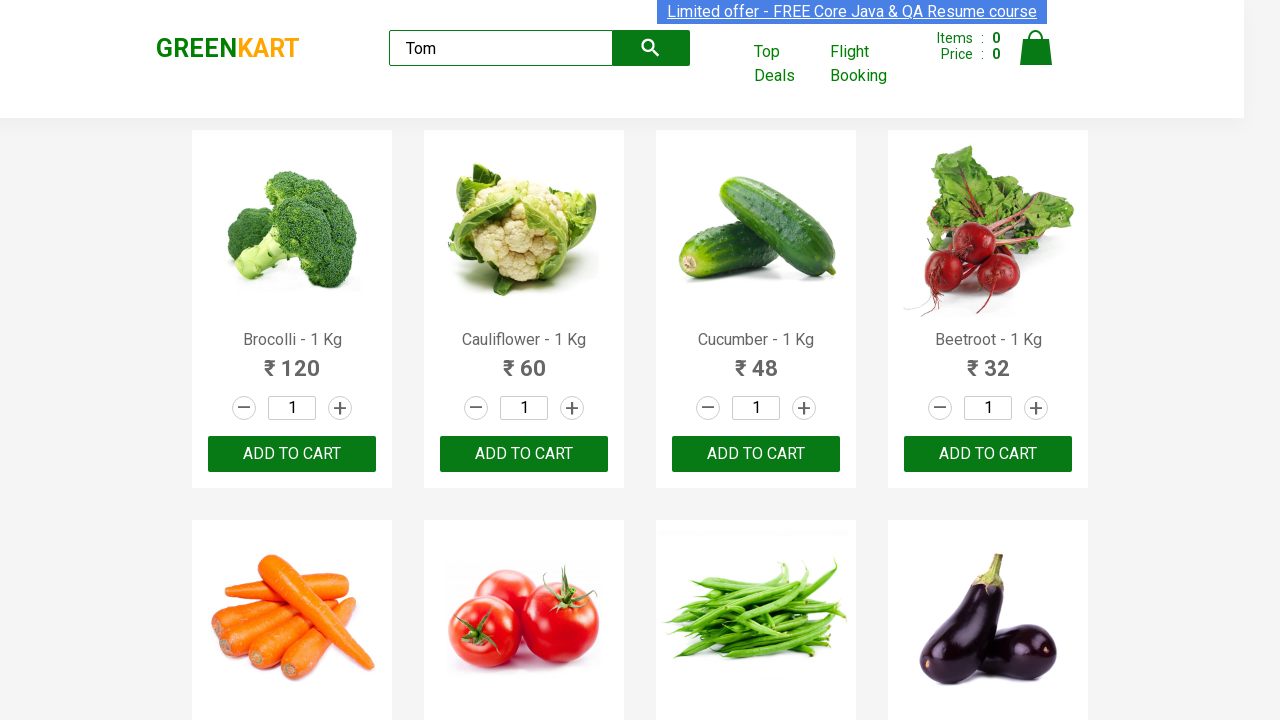

Waited 1 second for search results to load on landing page
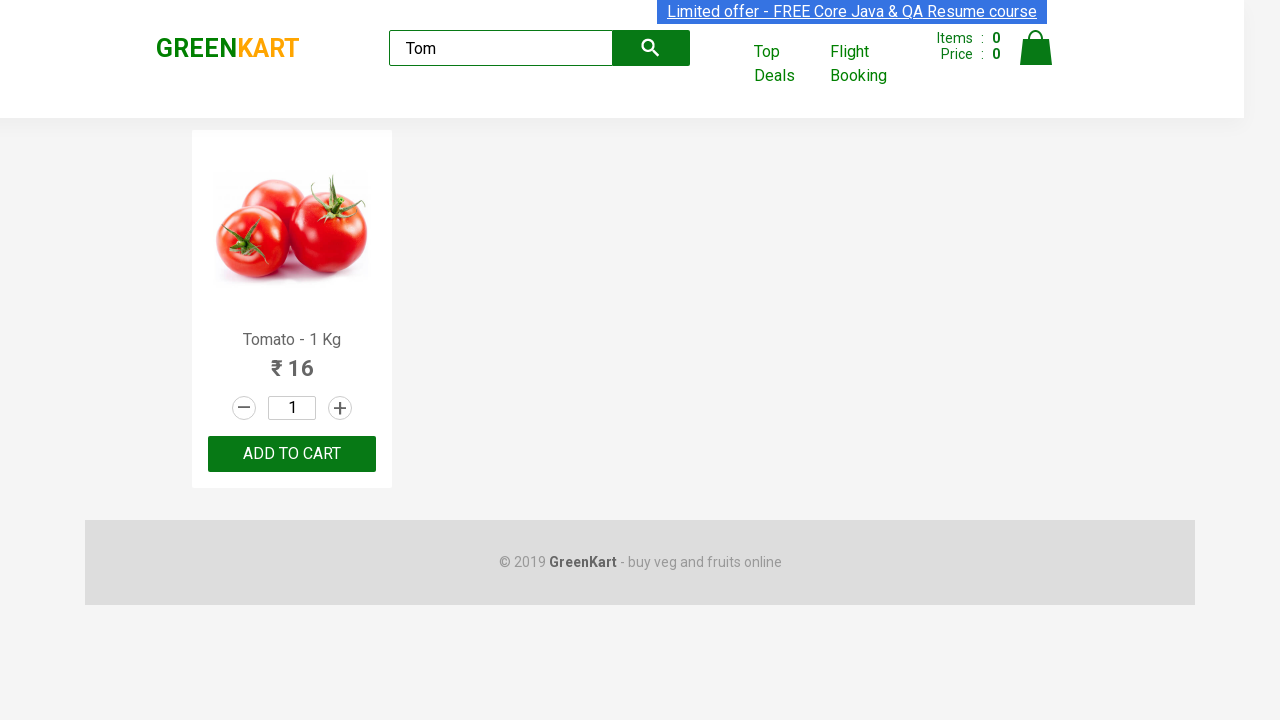

Extracted product name from landing page: 'Tomato'
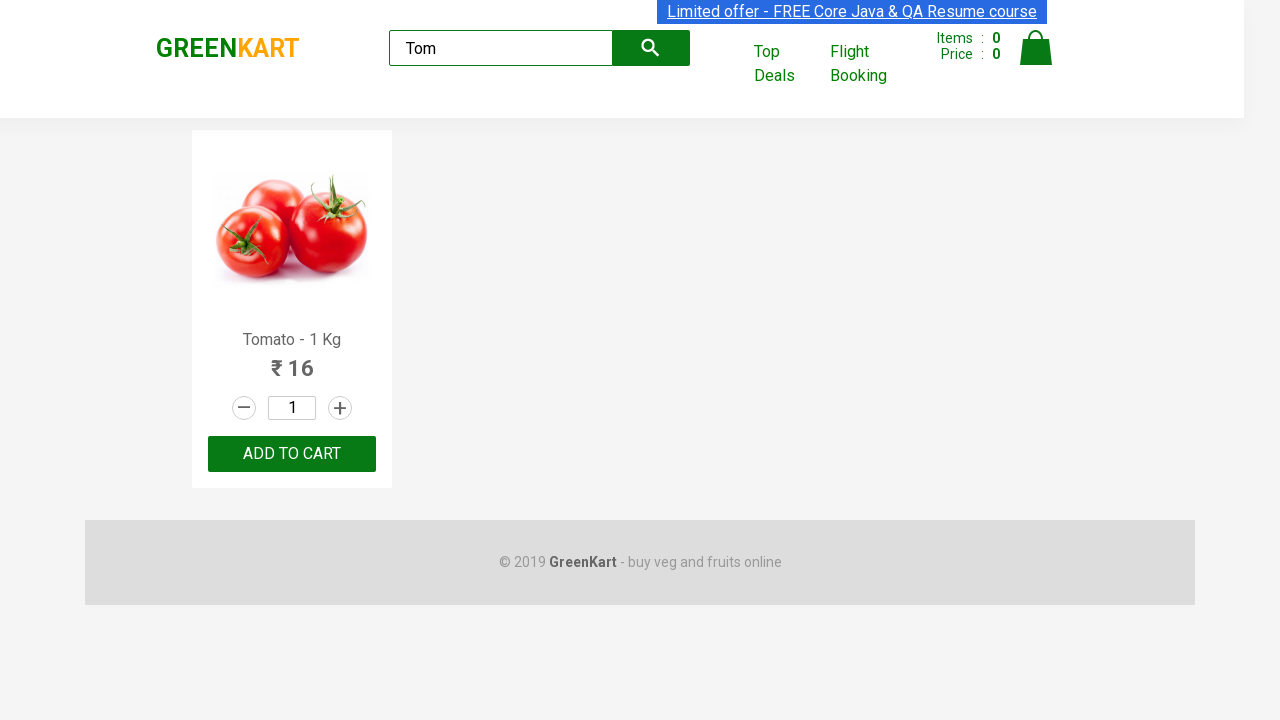

Clicked link to navigate to offers page at (787, 64) on a[href='#/offers']
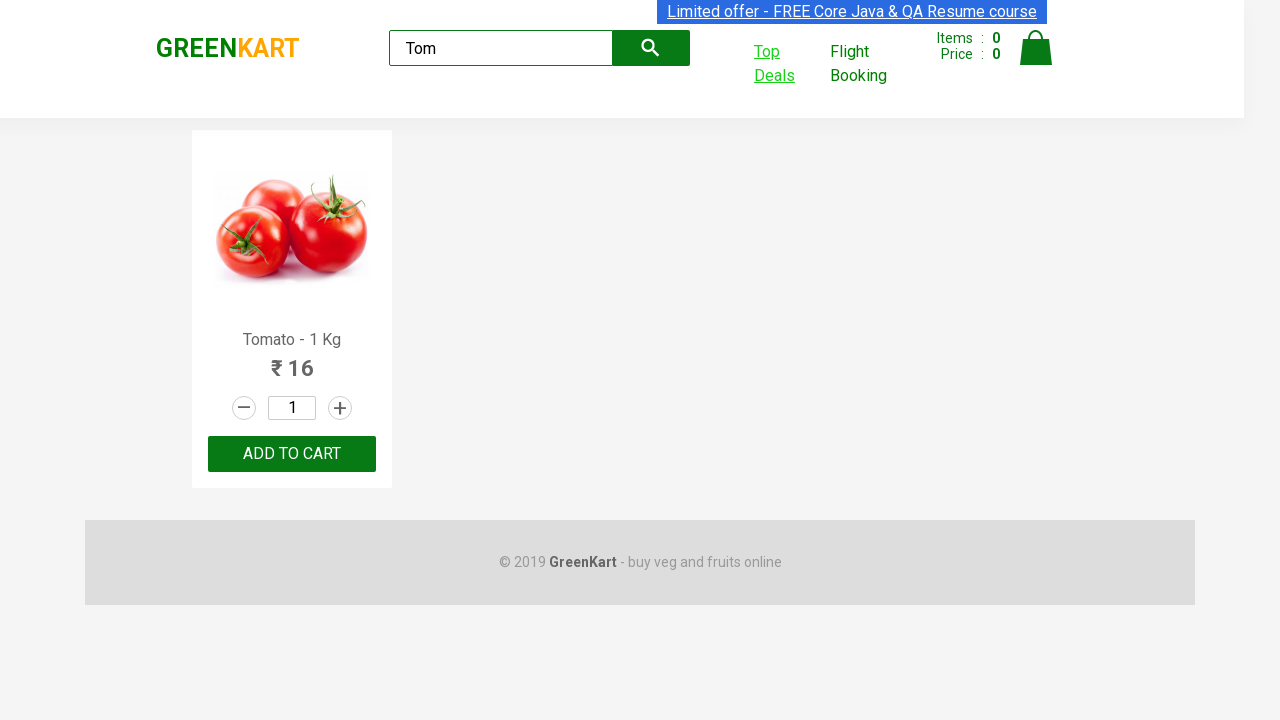

Switched to offers page (new tab)
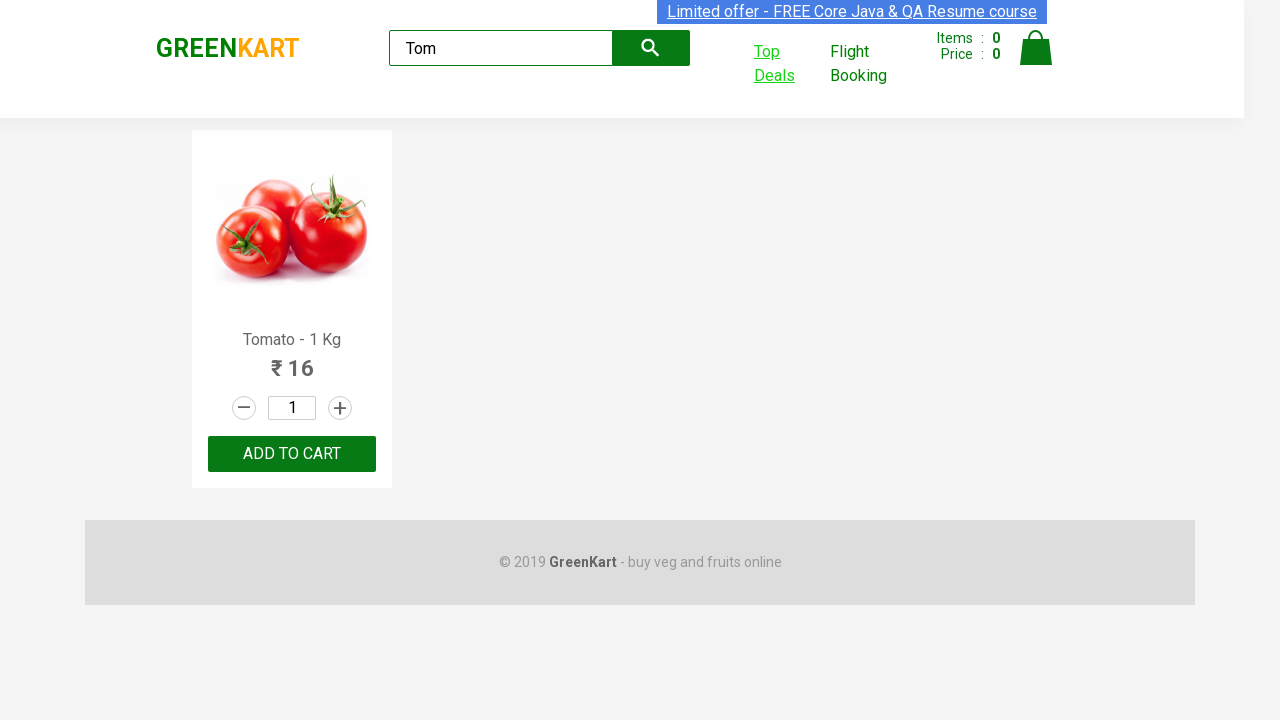

Offers page fully loaded
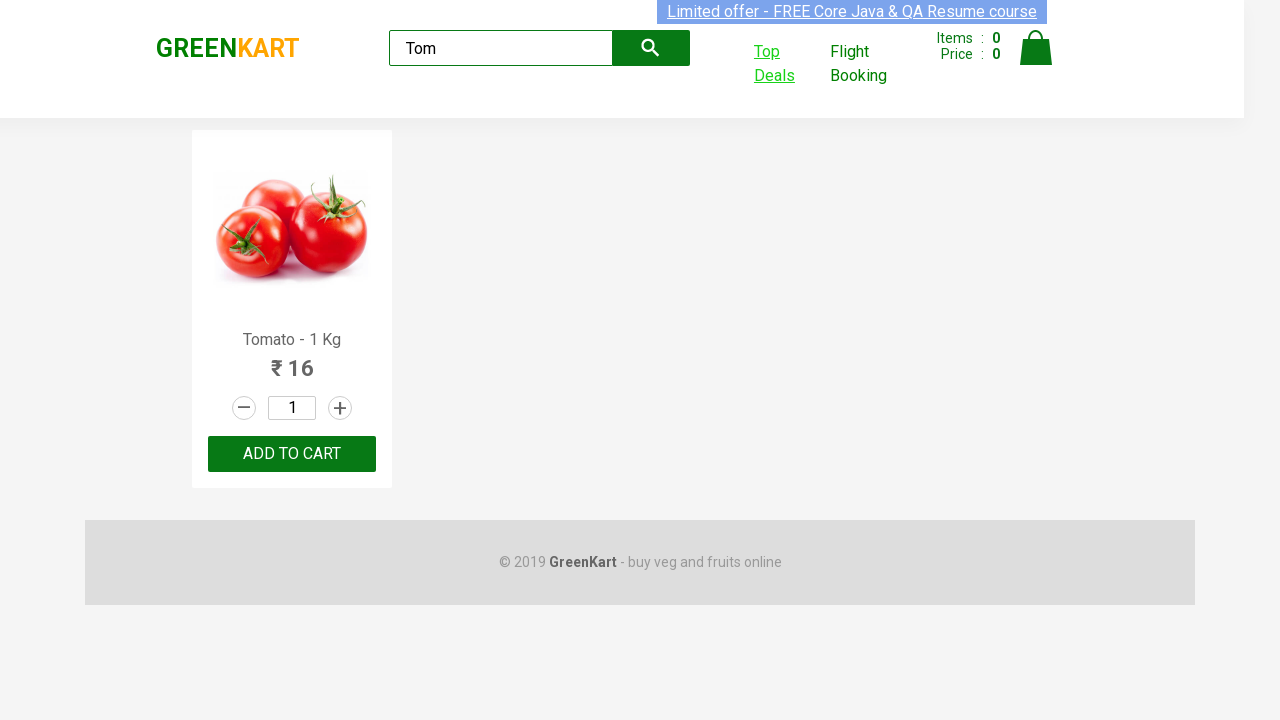

Filled search field with 'Tom' on offers page on #search-field
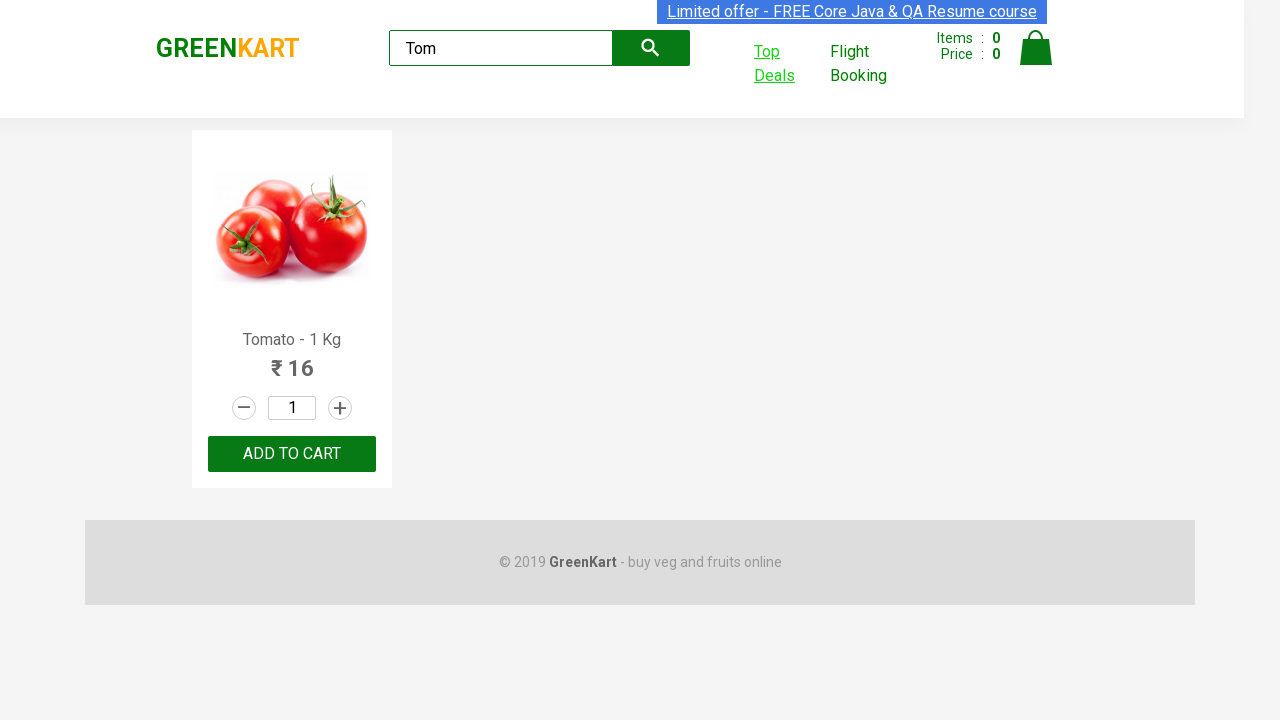

Waited 1 second for search results to load on offers page
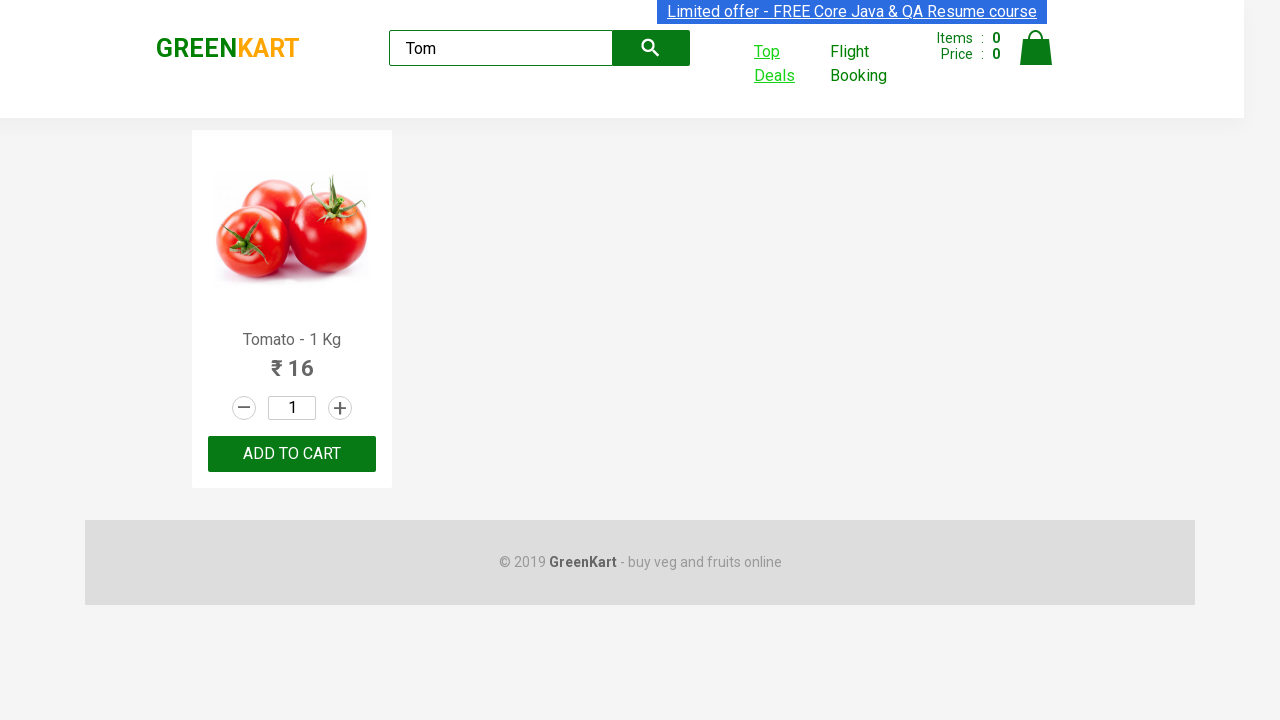

Extracted product name from offers page: 'Tomato'
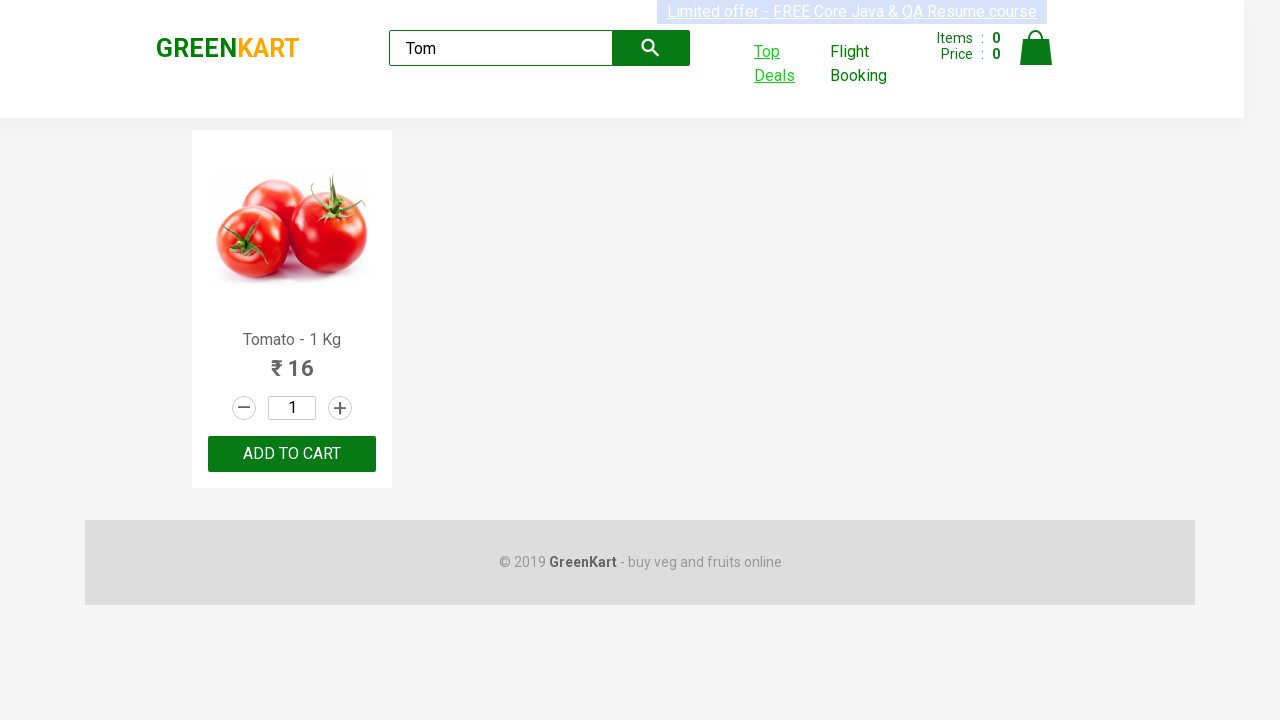

Product names validated - landing page and offers page names match
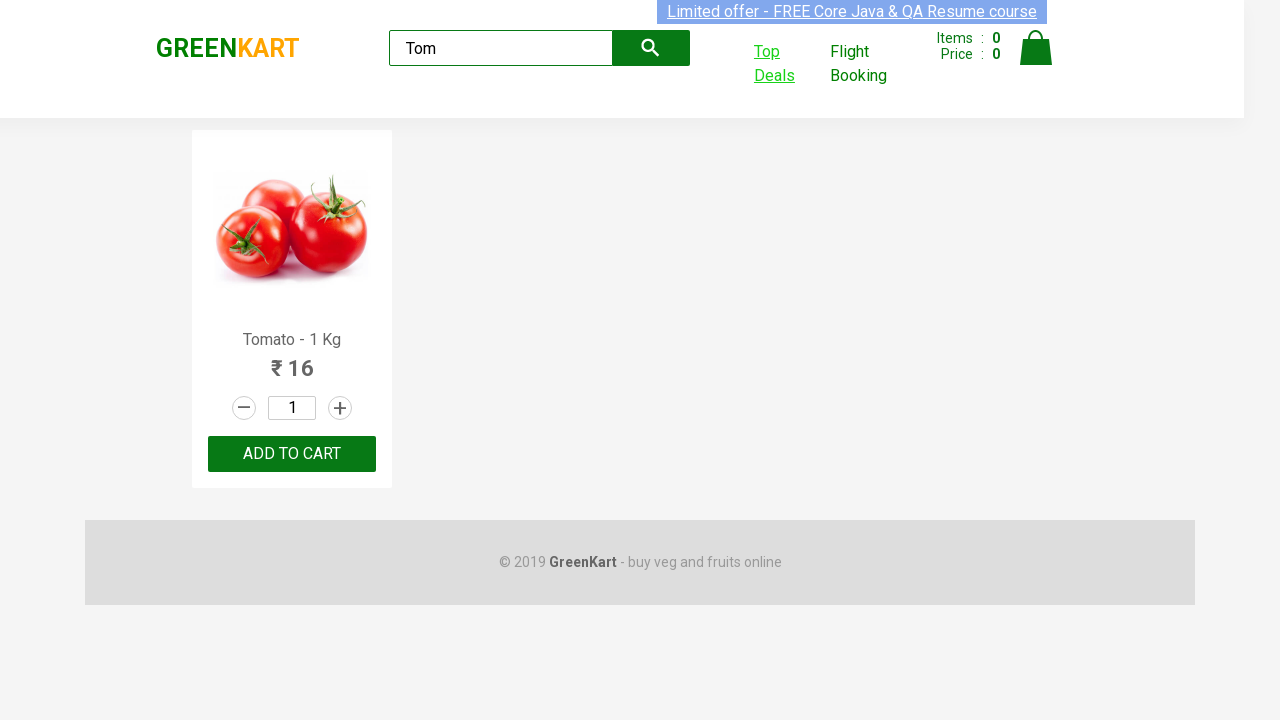

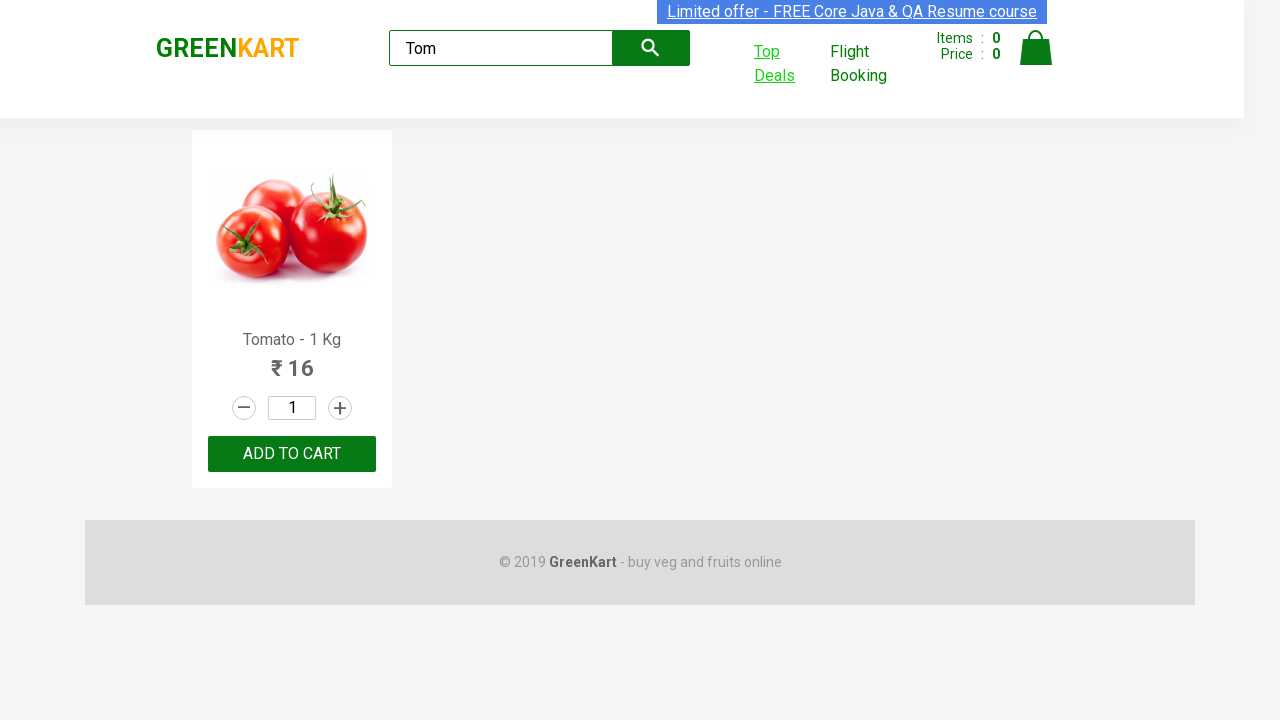